Tests the PaVE (Papillomavirus Episteme) database search functionality by selecting "Genes and regions" database, filtering by "Homo sapiens (Human)" host species, entering "HPV L1" as keyword, and submitting the search.

Starting URL: https://pave.niaid.nih.gov/search/search_database

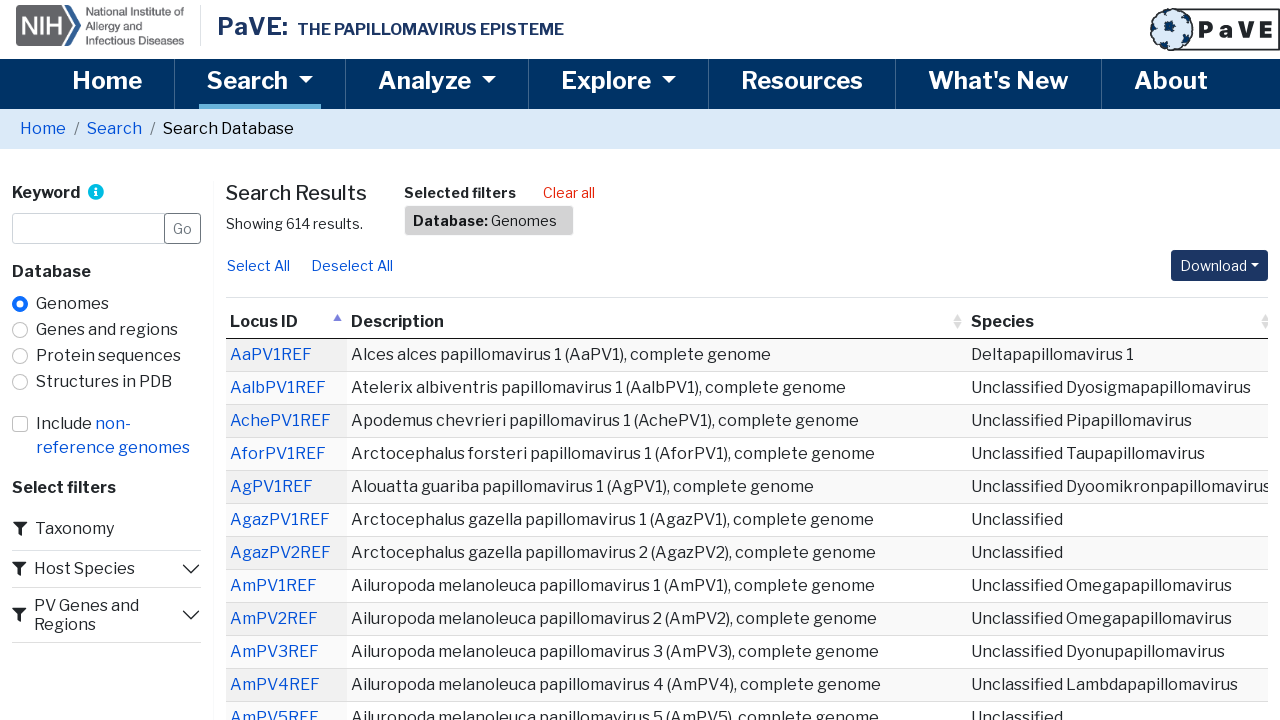

Clicked 'Genes and regions' database option at (20, 330) on #region_search
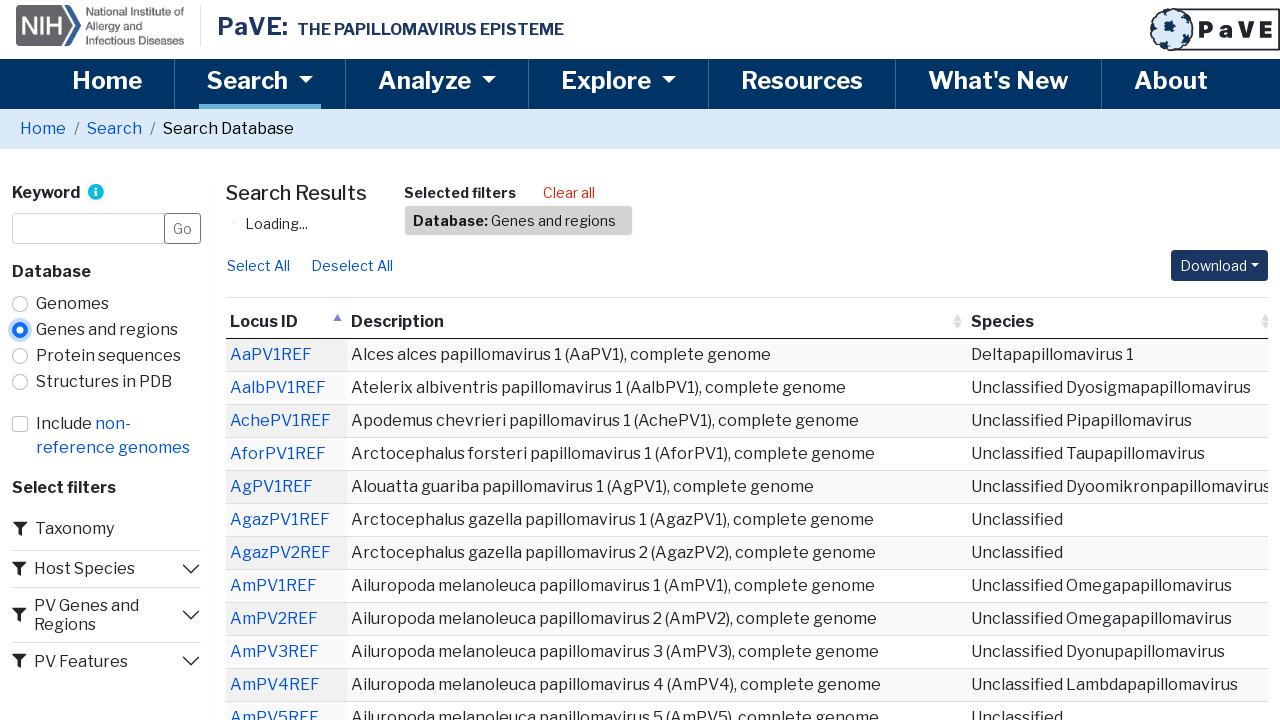

Clicked 'Host Species' filter button to expand filter options at (107, 569) on button[data-bs-target="#collapse-host-filter"]
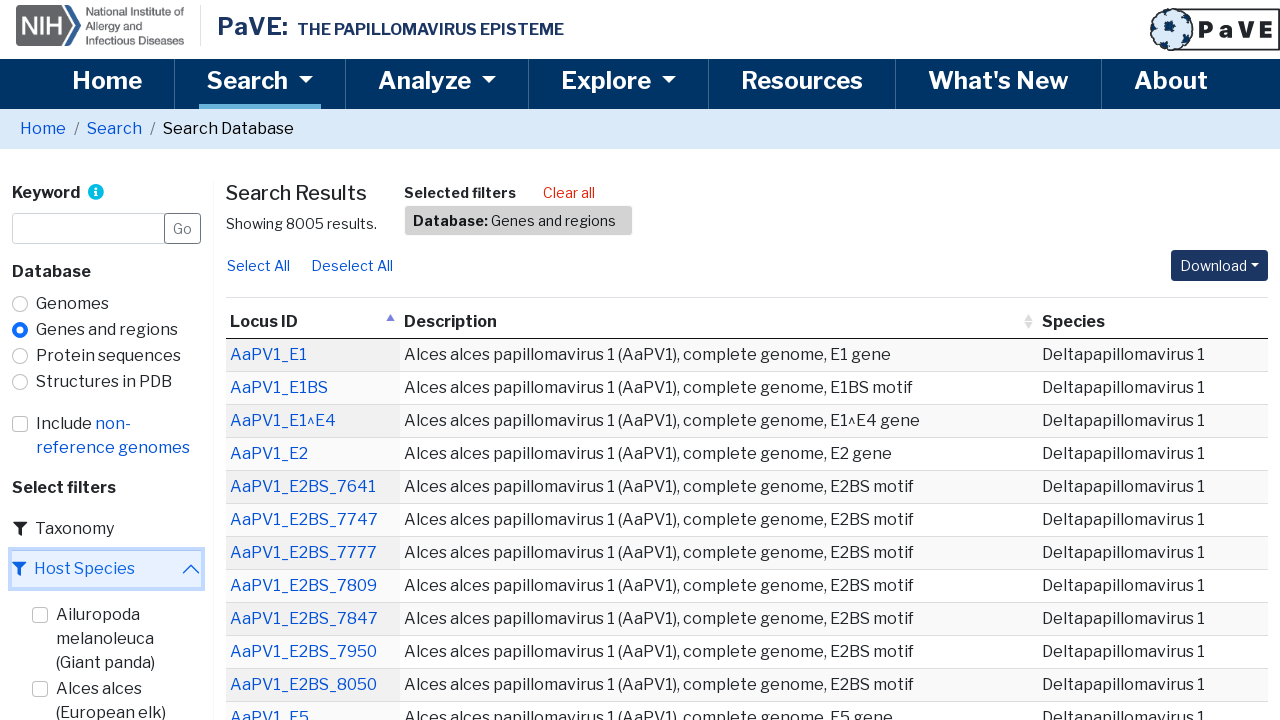

Host species filter options became visible
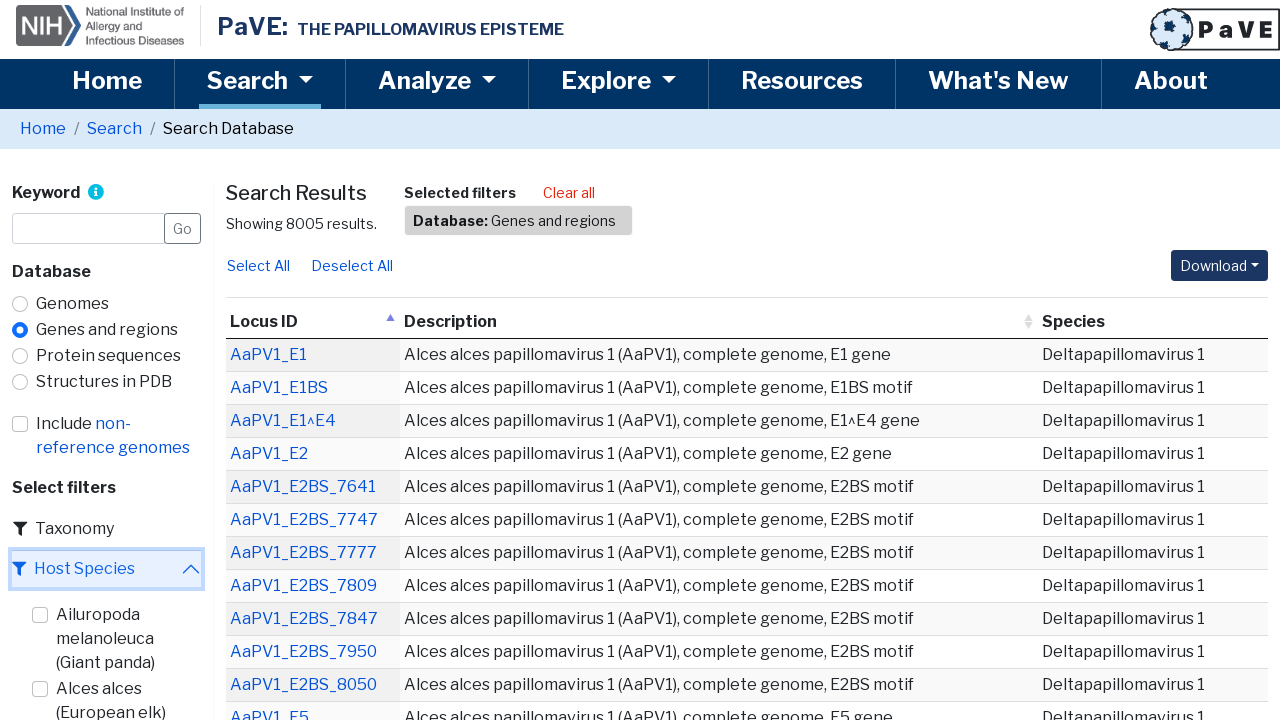

Selected 'Homo sapiens (Human)' host species filter at (40, 361) on input[value="Homo sapiens (Human)"]
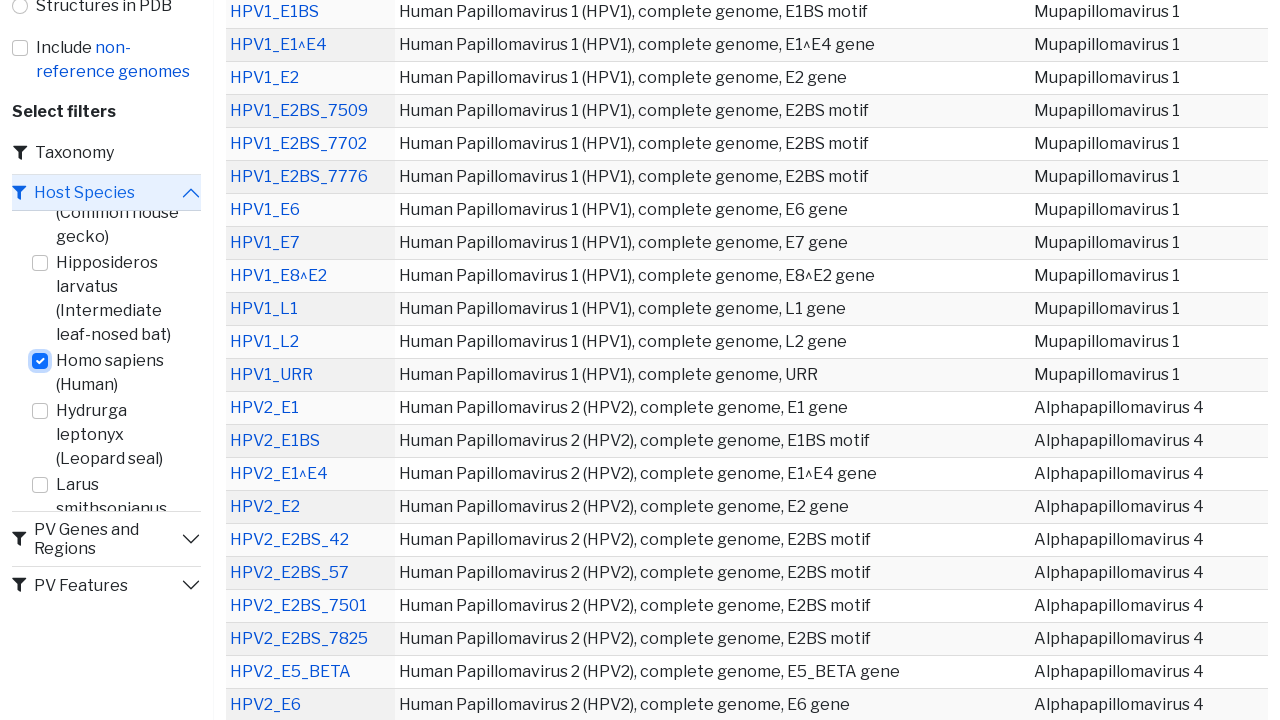

Entered 'HPV L1' as search keyword on #search-inp
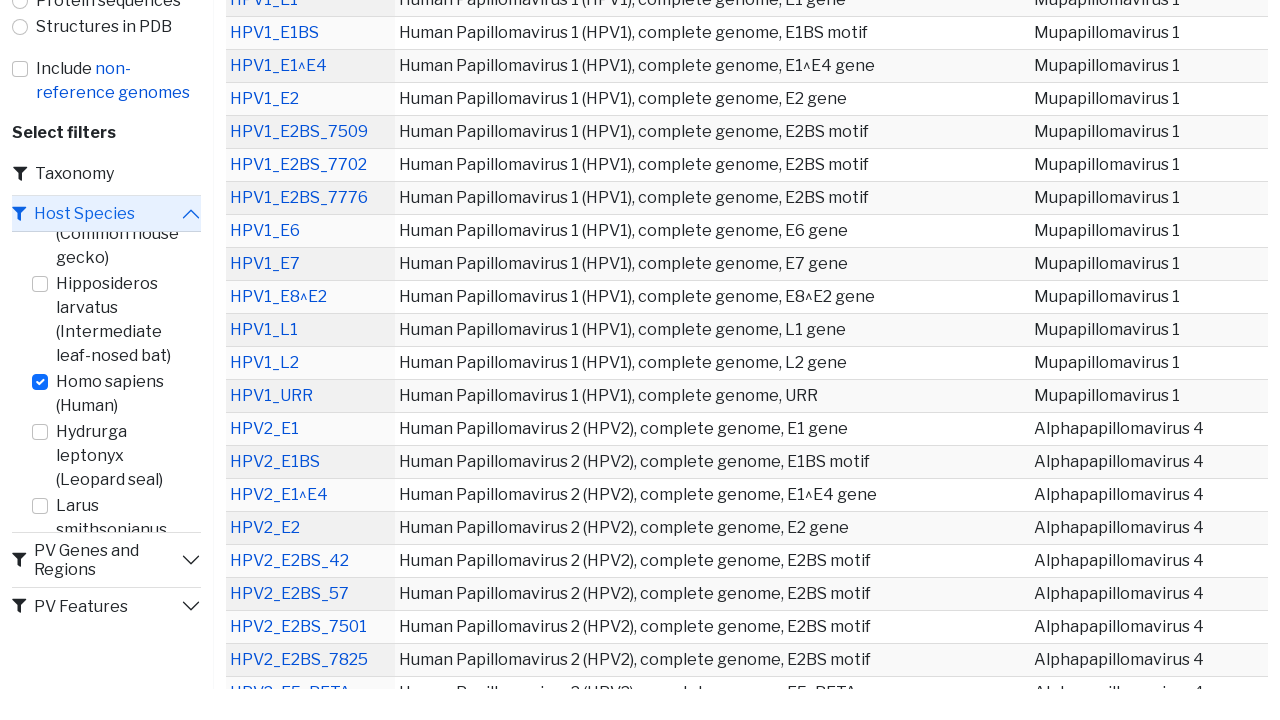

Clicked GO button to submit search at (183, 16) on #keyword_submit
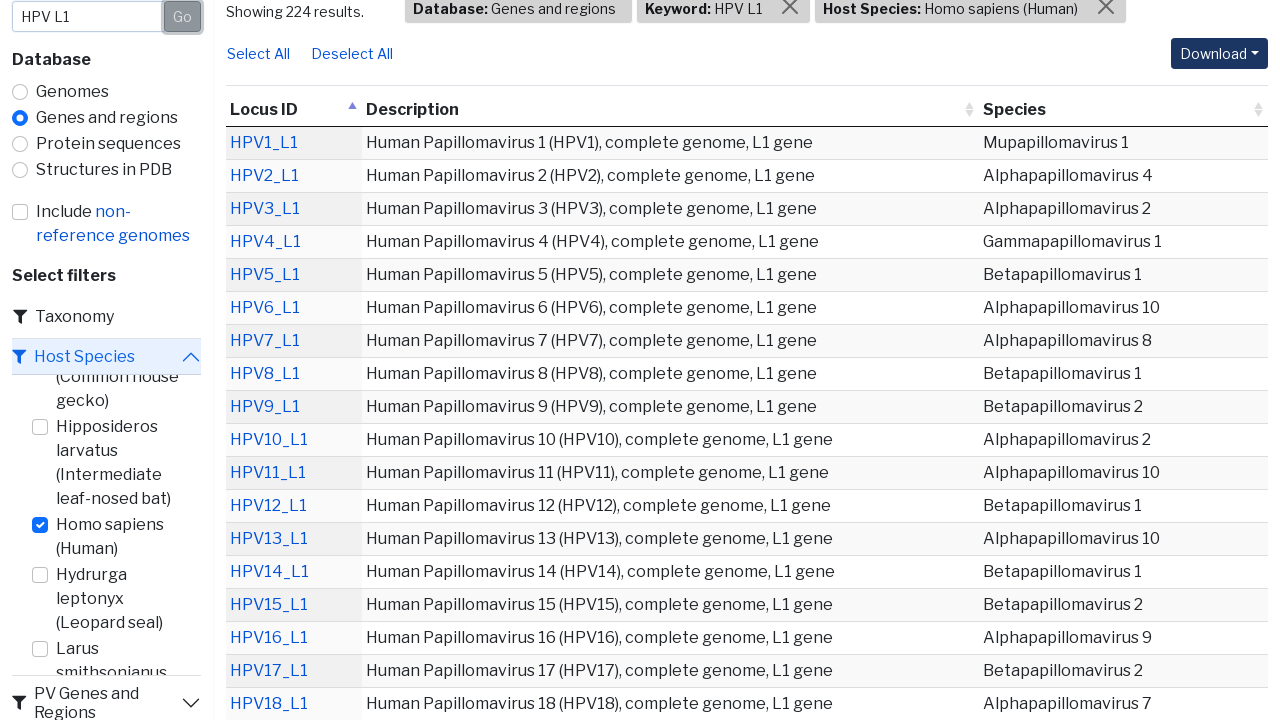

Search results loaded successfully
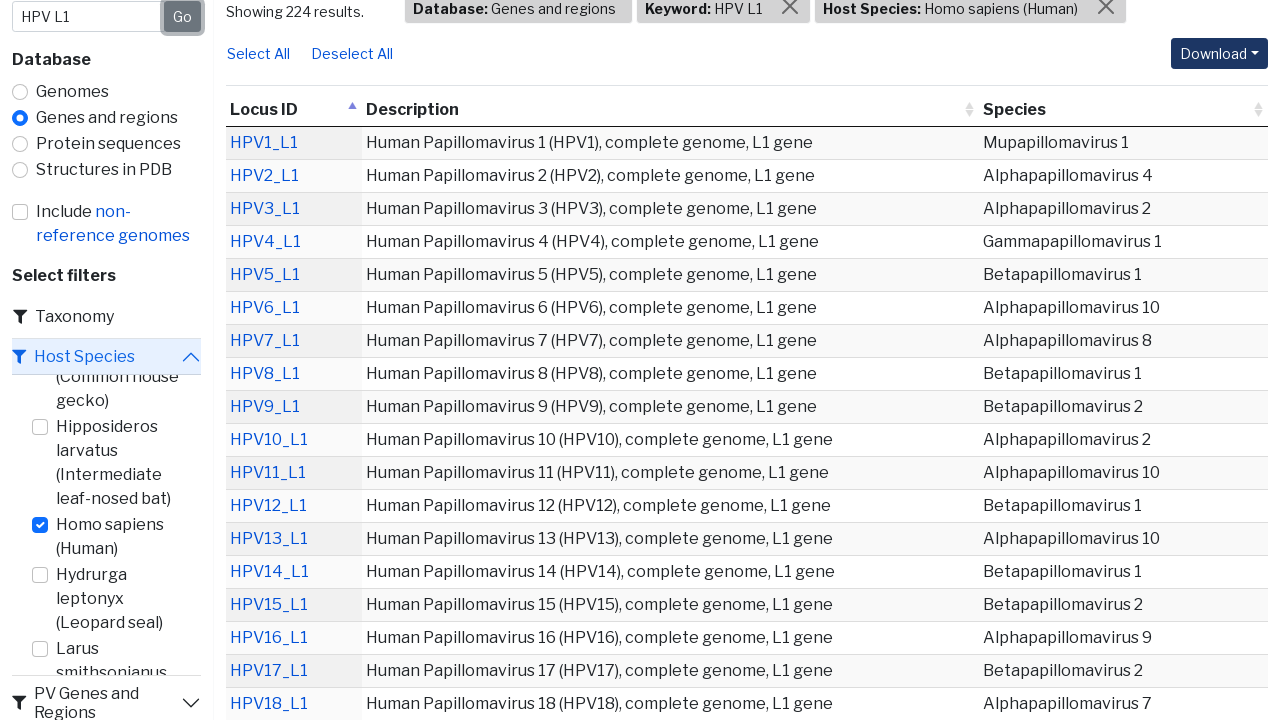

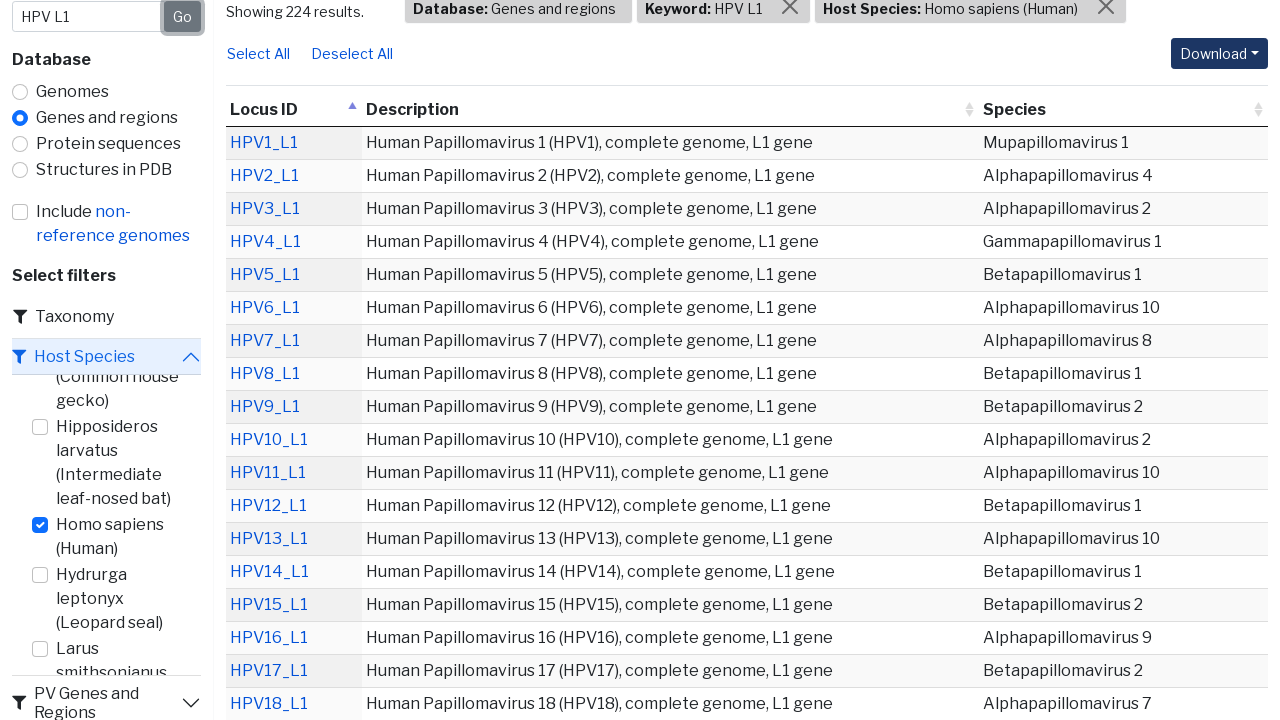